Tests scrolling functionality on a page with nested iframes by scrolling from an iframe element with a specific offset

Starting URL: https://awesomeqa.com/selenium/frame_with_nested_scrolling_frame_out_of_view.html

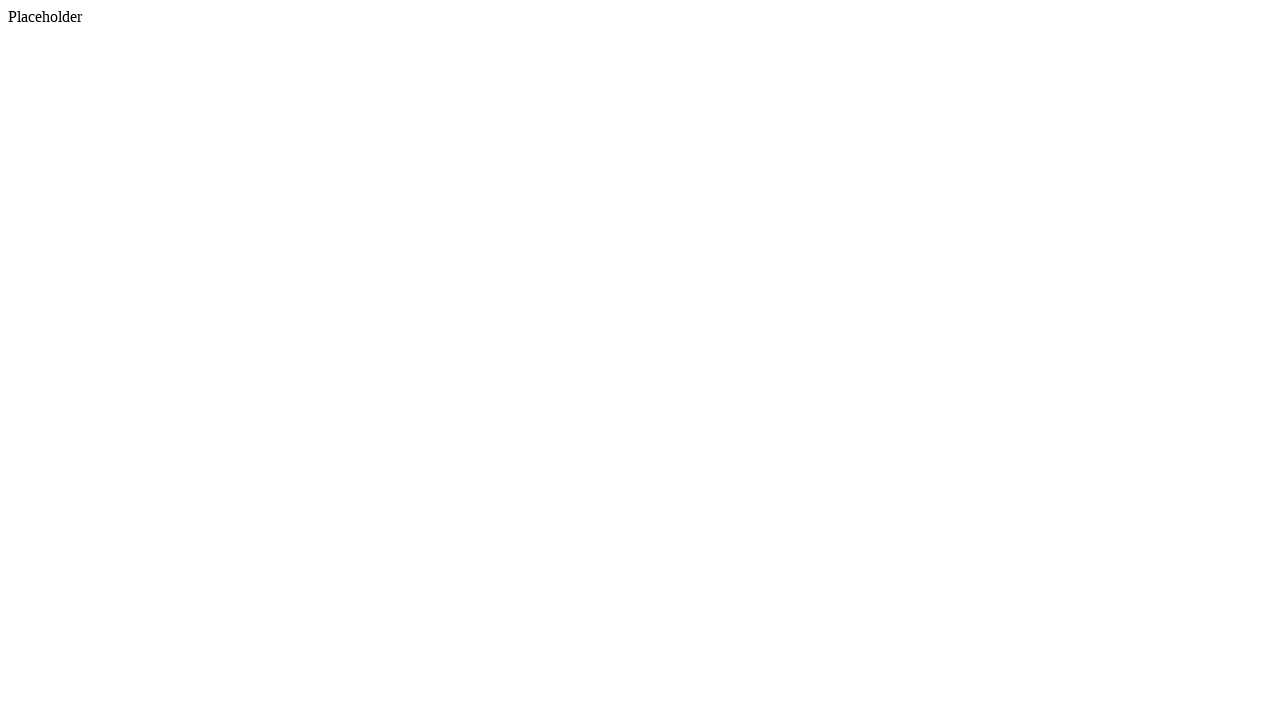

Located first iframe element on page
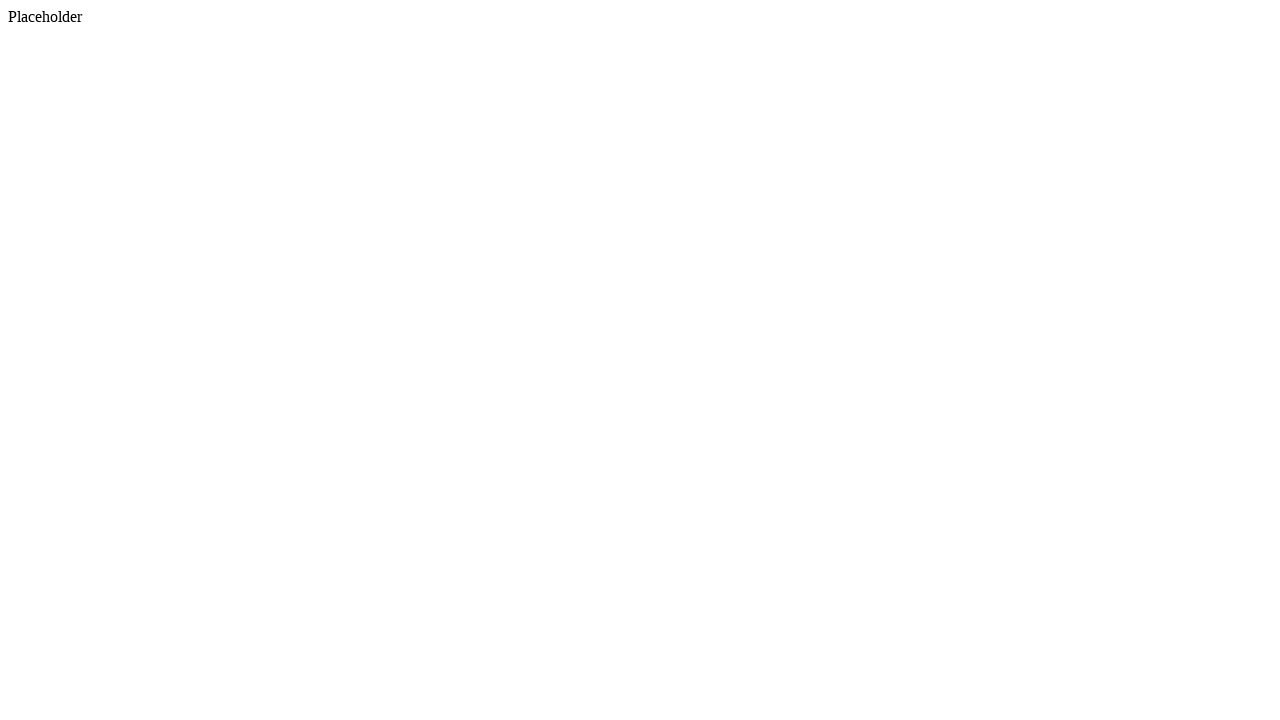

Retrieved bounding box of iframe element
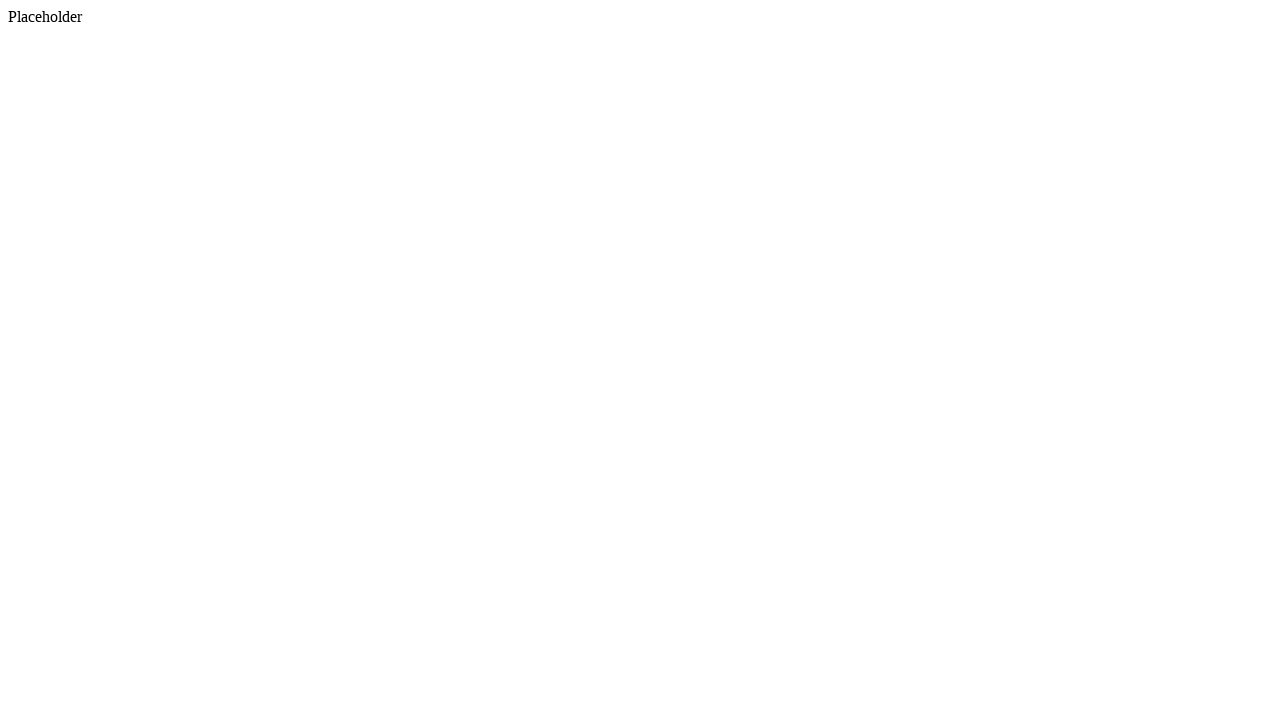

Scrolled page using mouse wheel with 200px vertical offset
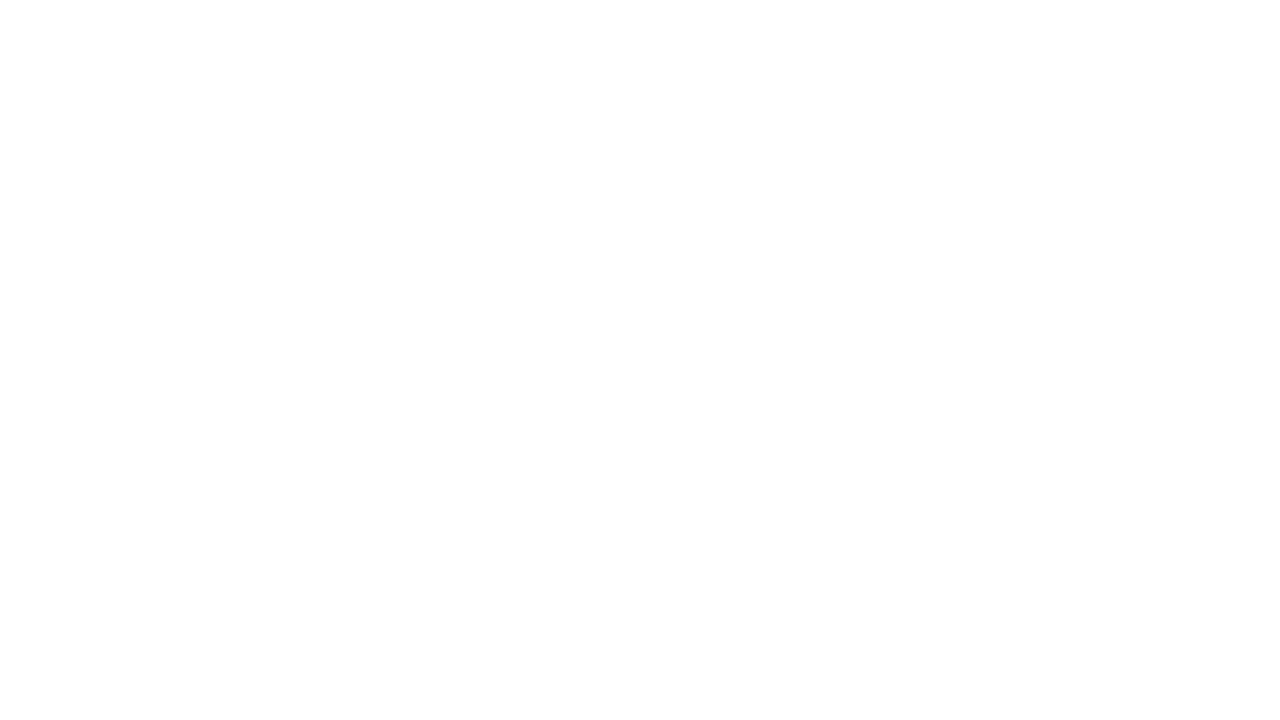

Executed scrollTo with coordinates x=8, y=5208 to position iframe with offset
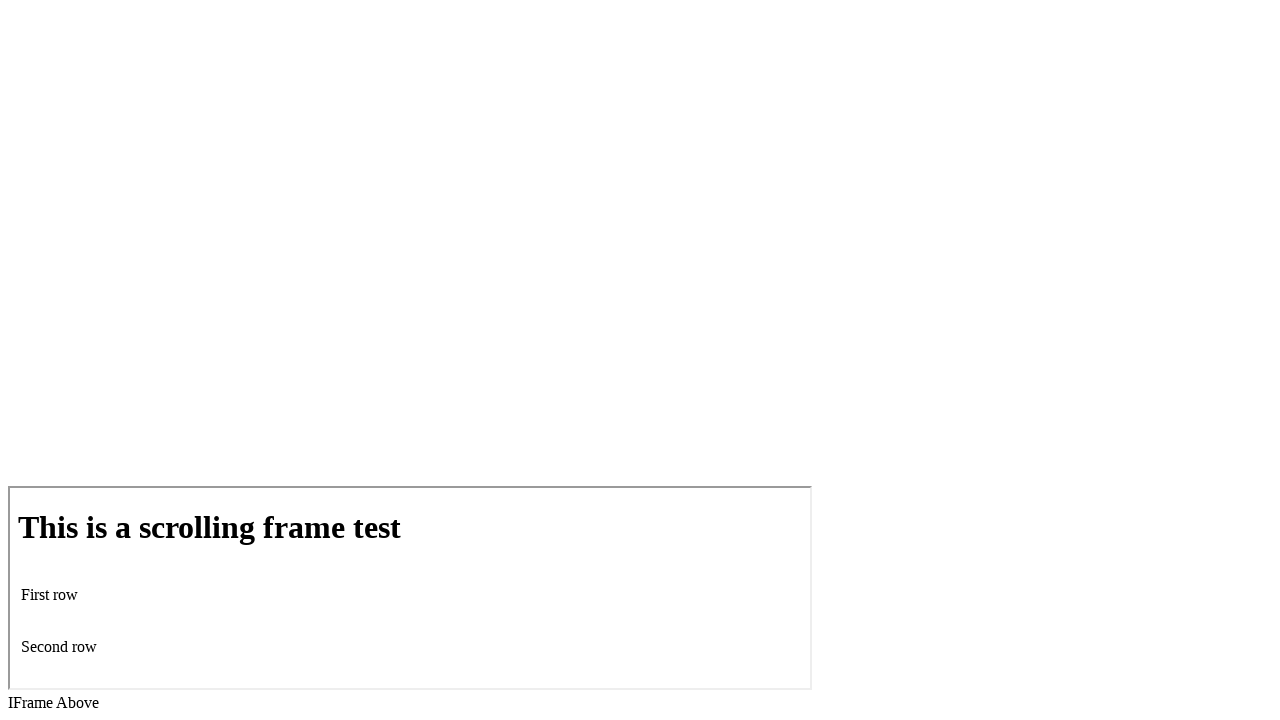

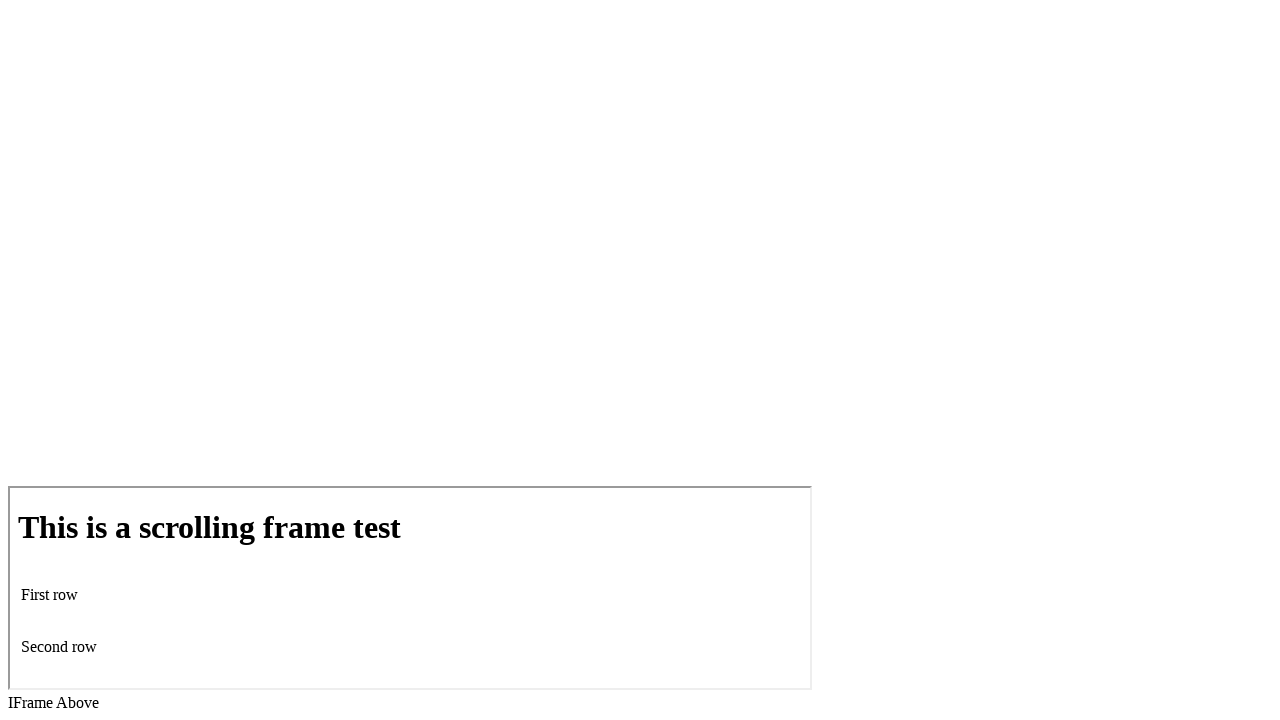